Tests navigation through four different product categories on Bass Pro Shop website by clicking category buttons

Starting URL: http://basspro.com

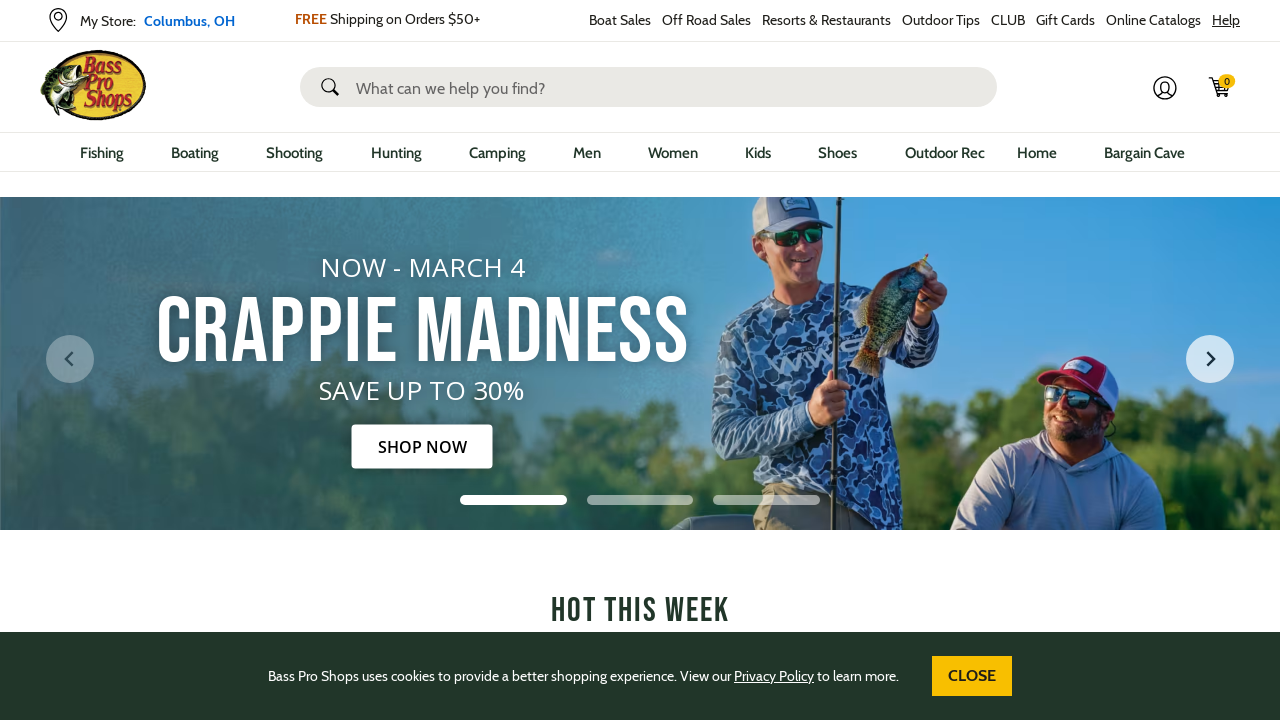

Waited for Bass Pro Shop page to load
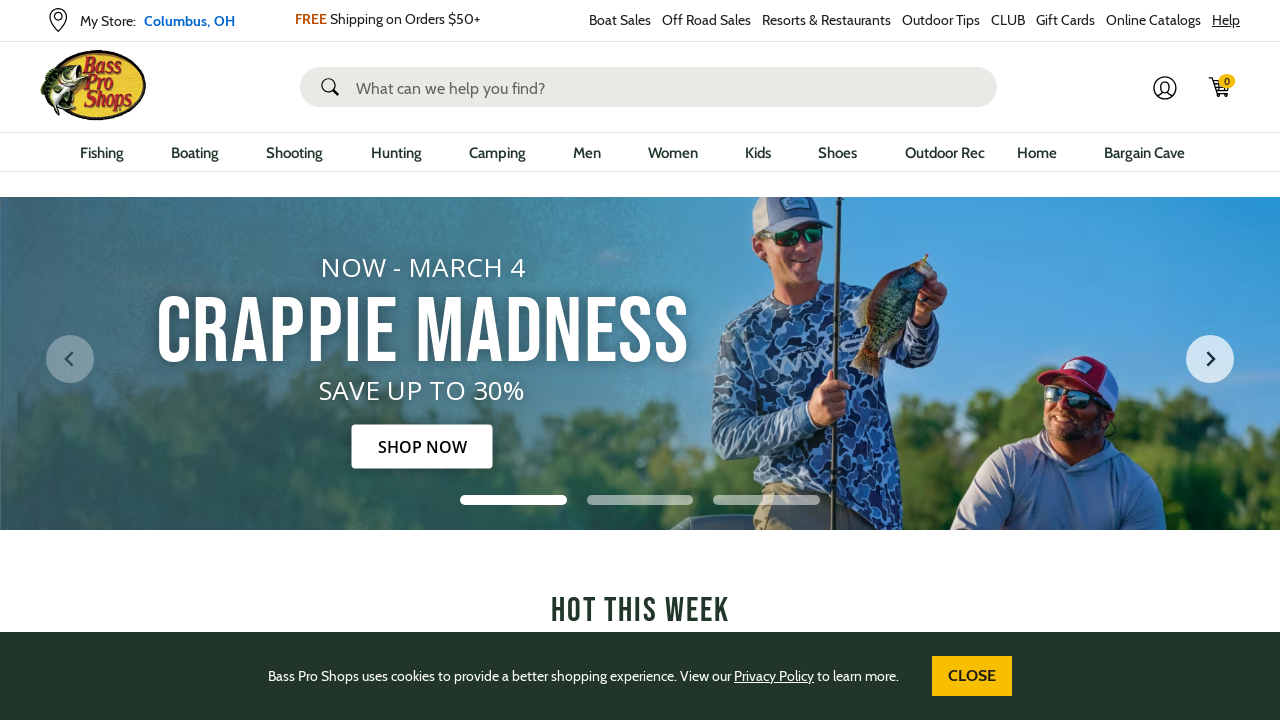

Clicked first product category button at (102, 153) on [id='departmentButton_3074457345616732393']
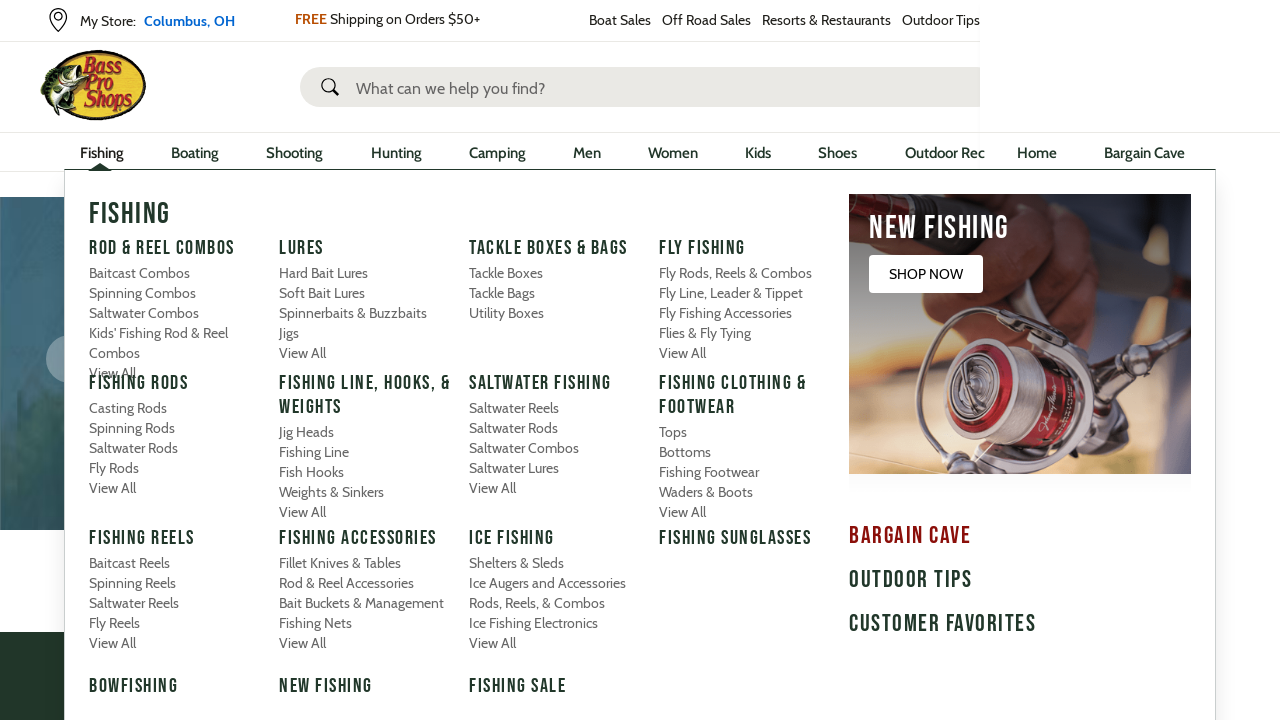

Waited for first category to load
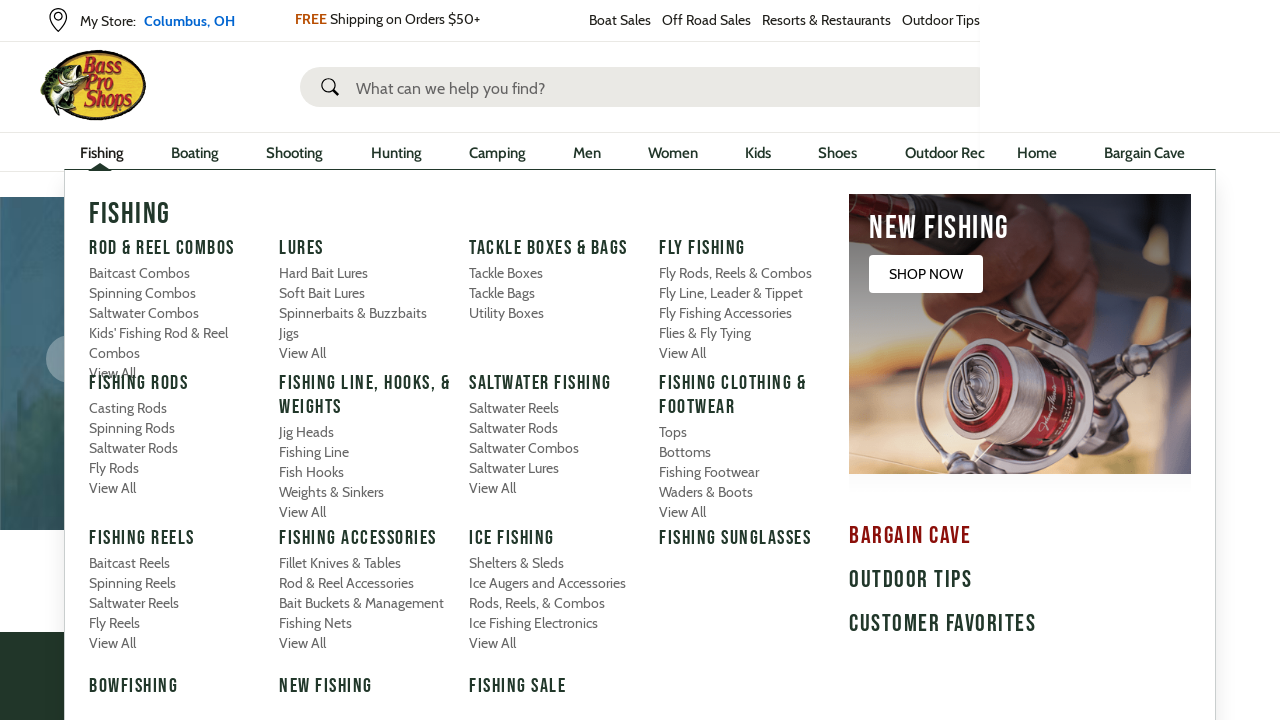

Clicked second product category button at (195, 153) on [id='departmentButton_3074457345616732410']
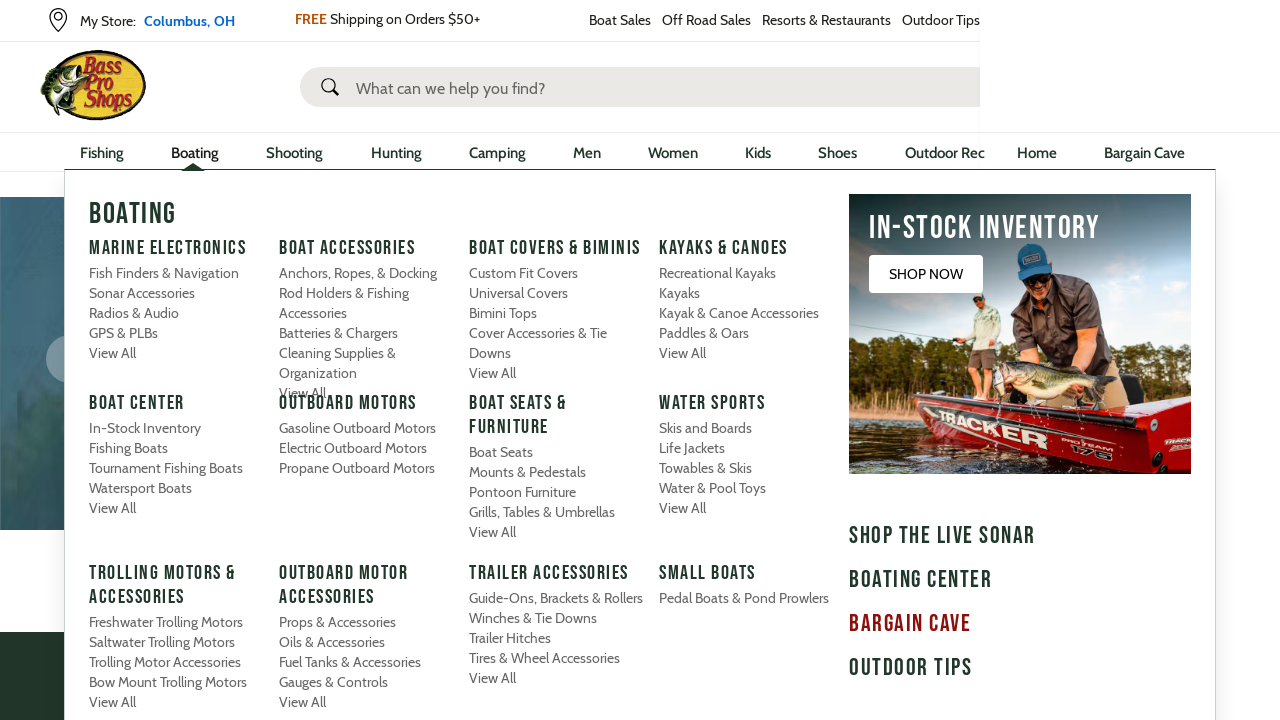

Waited for second category to load
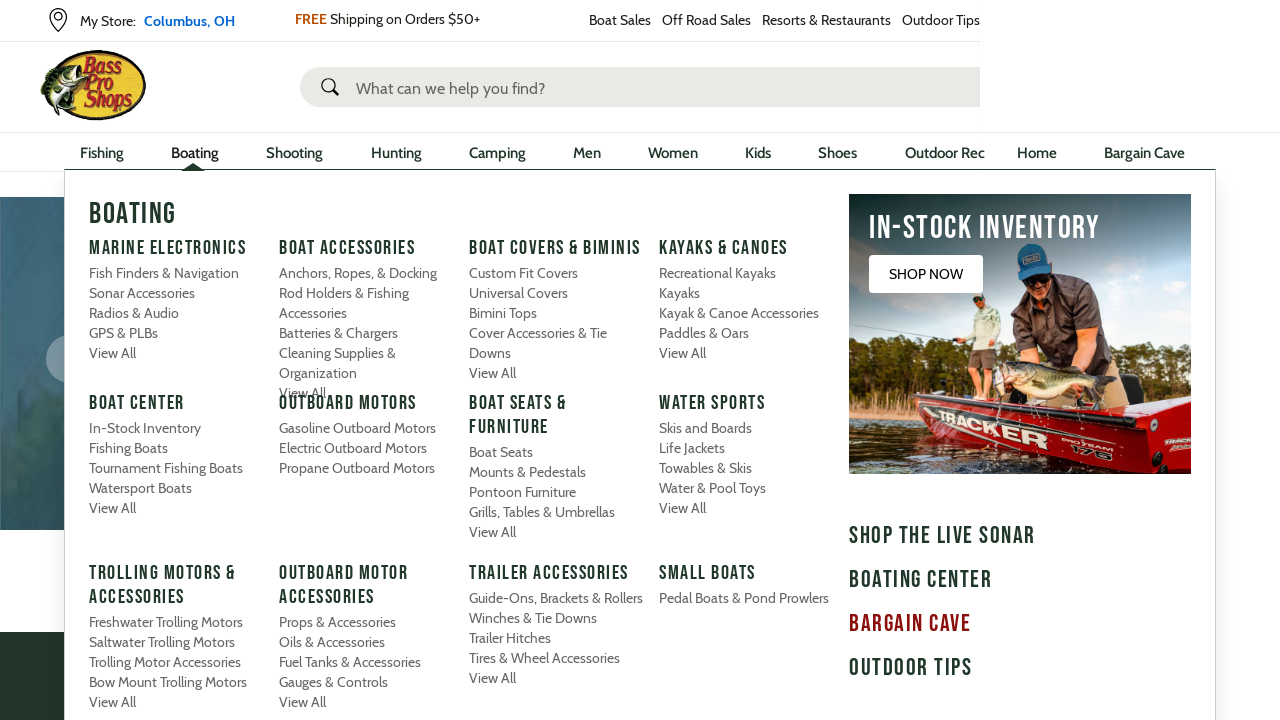

Clicked third product category button at (295, 153) on [id='departmentButton_3074457345616732421']
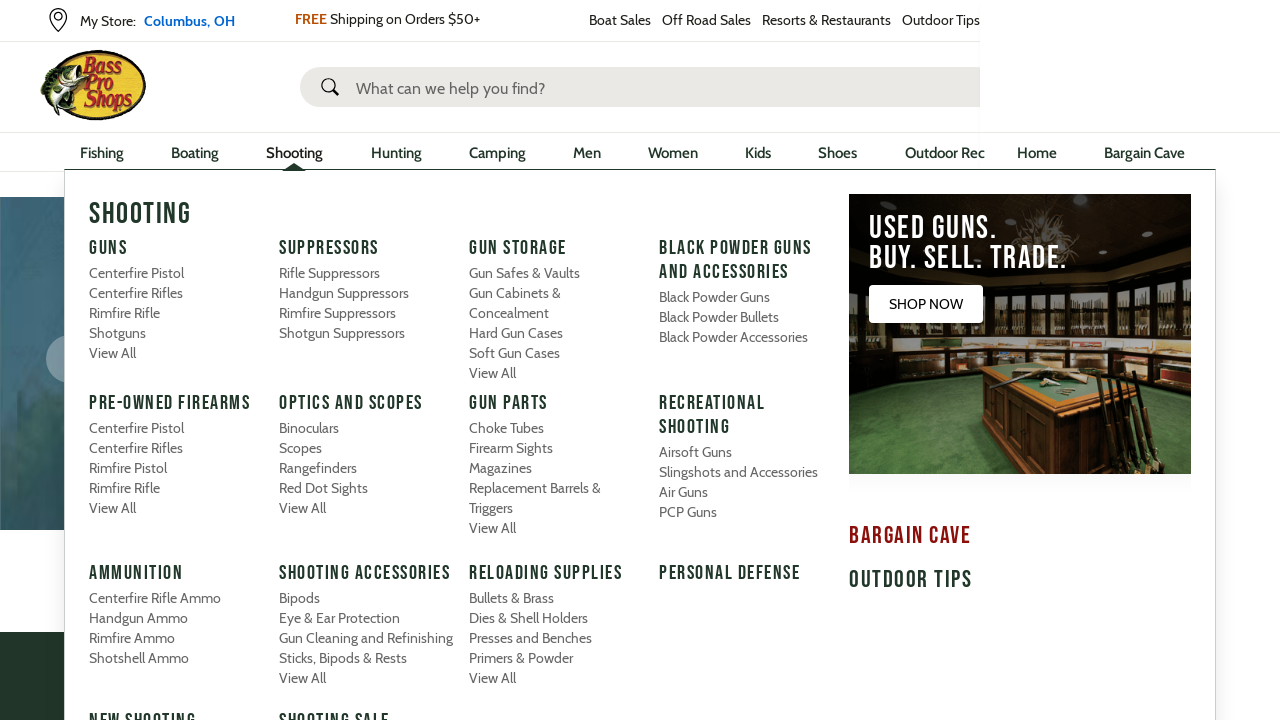

Waited for third category to load
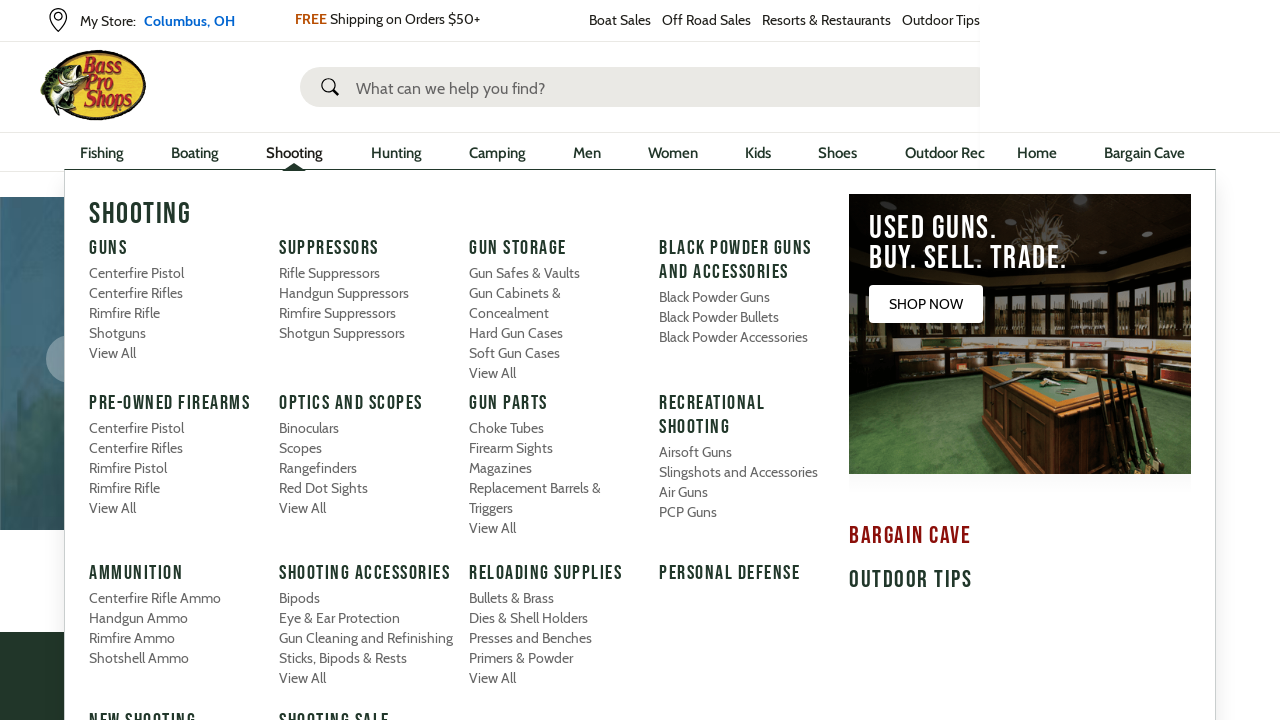

Clicked fourth product category button at (396, 153) on [id='departmentButton_3074457345616732432']
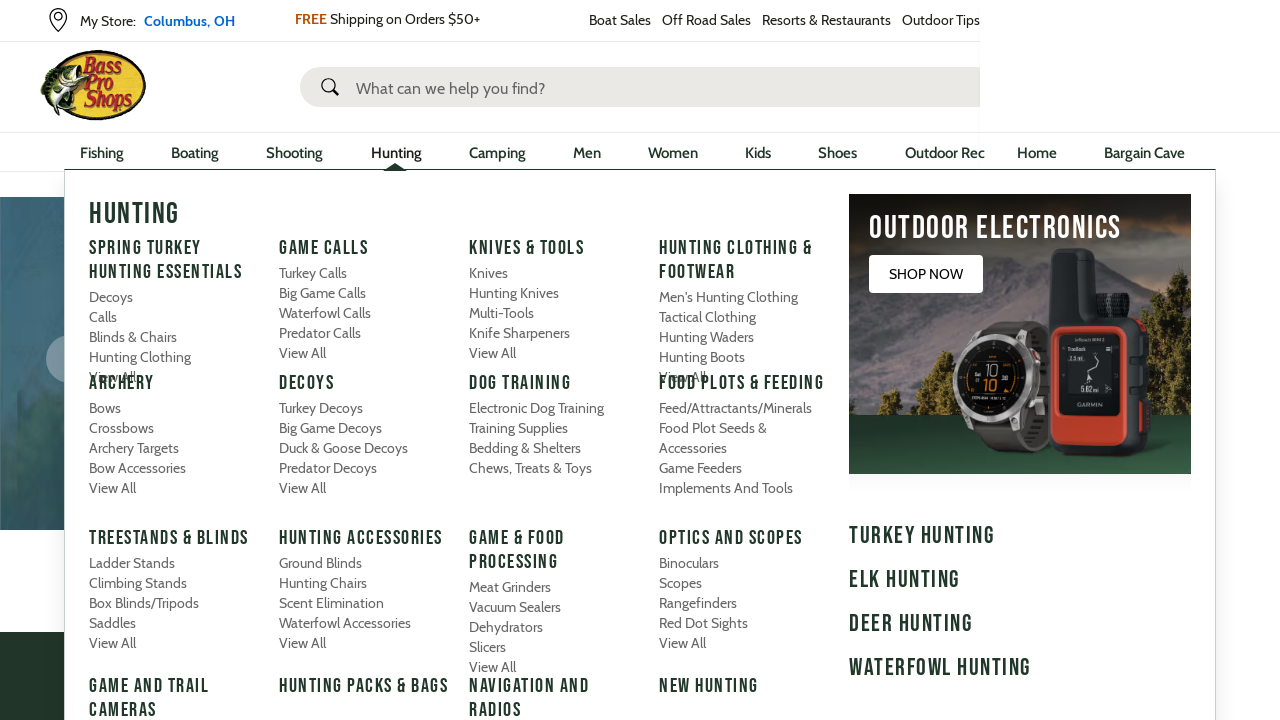

Waited for fourth category to load
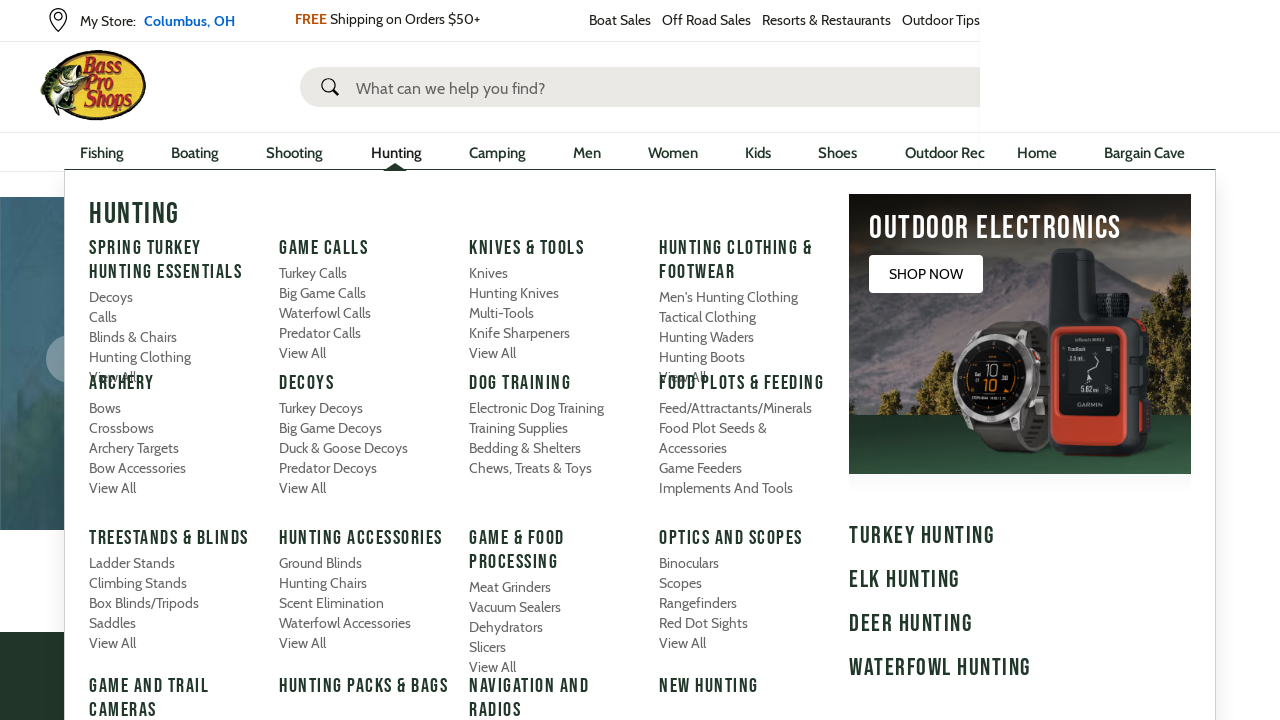

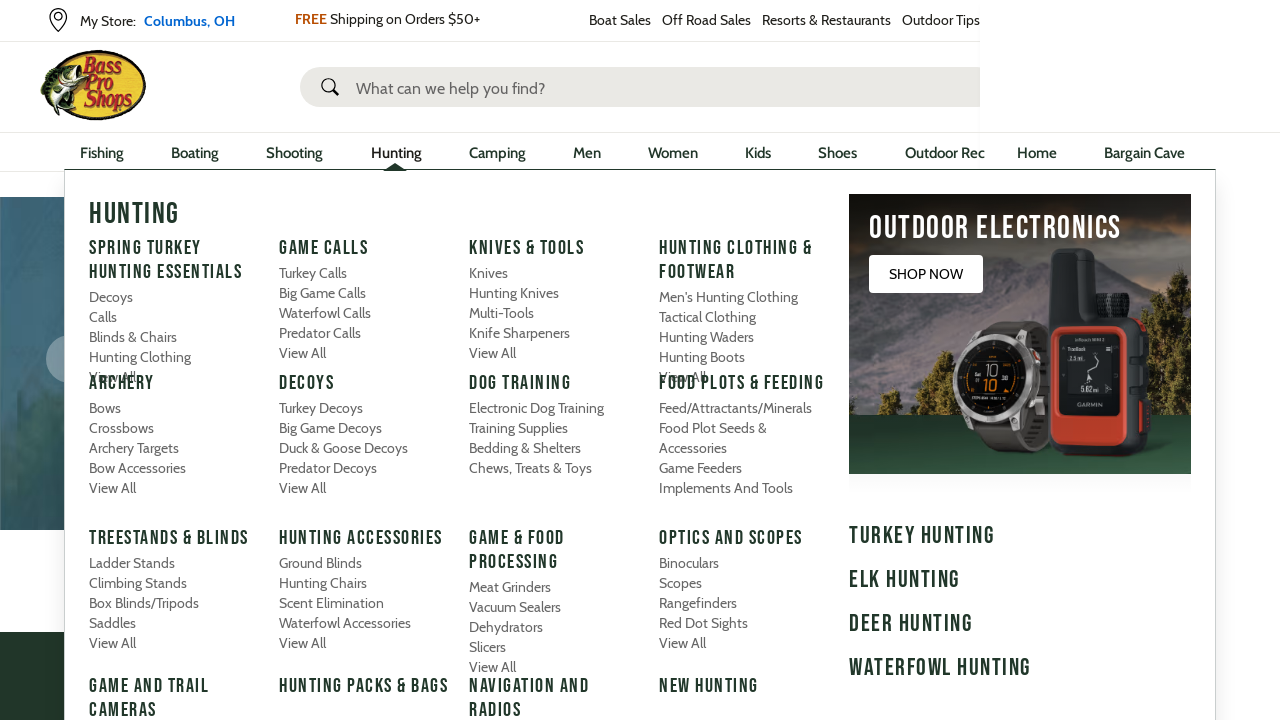